Tests a calculator web application by entering two numbers and performing a calculation

Starting URL: https://testpages.herokuapp.com/styled/calculator

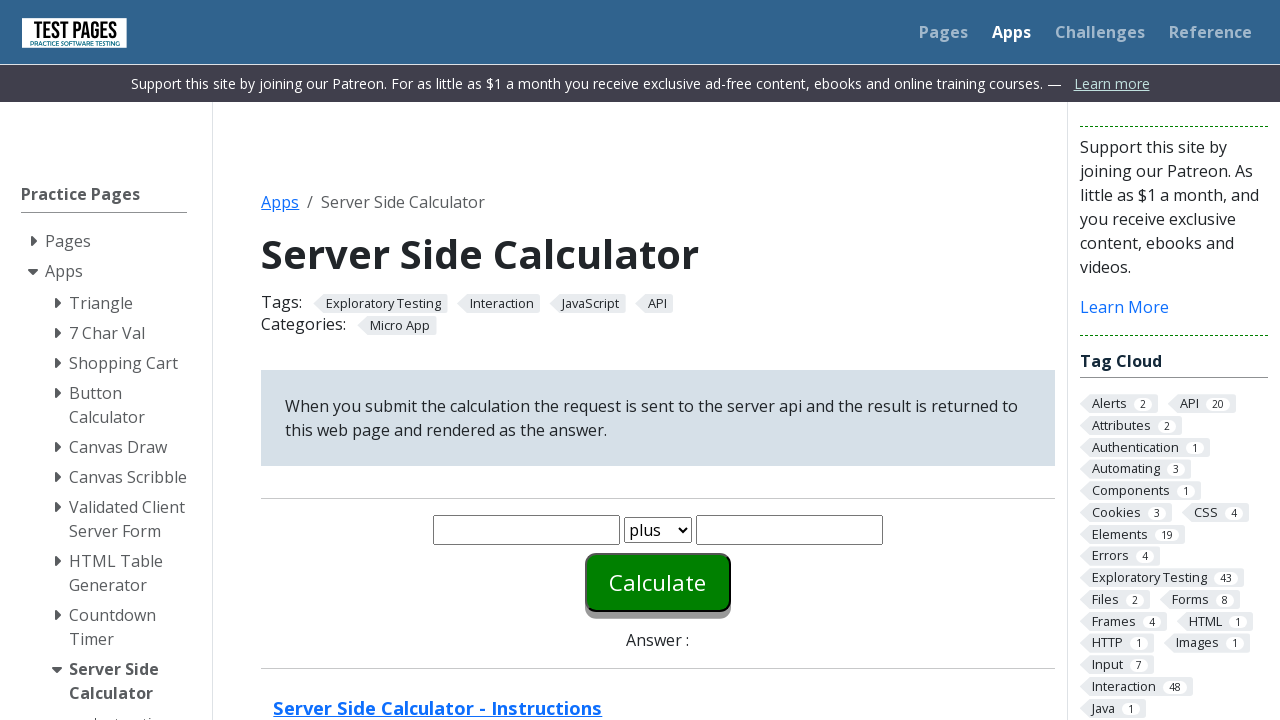

Entered first number '20' into the calculator on #number1
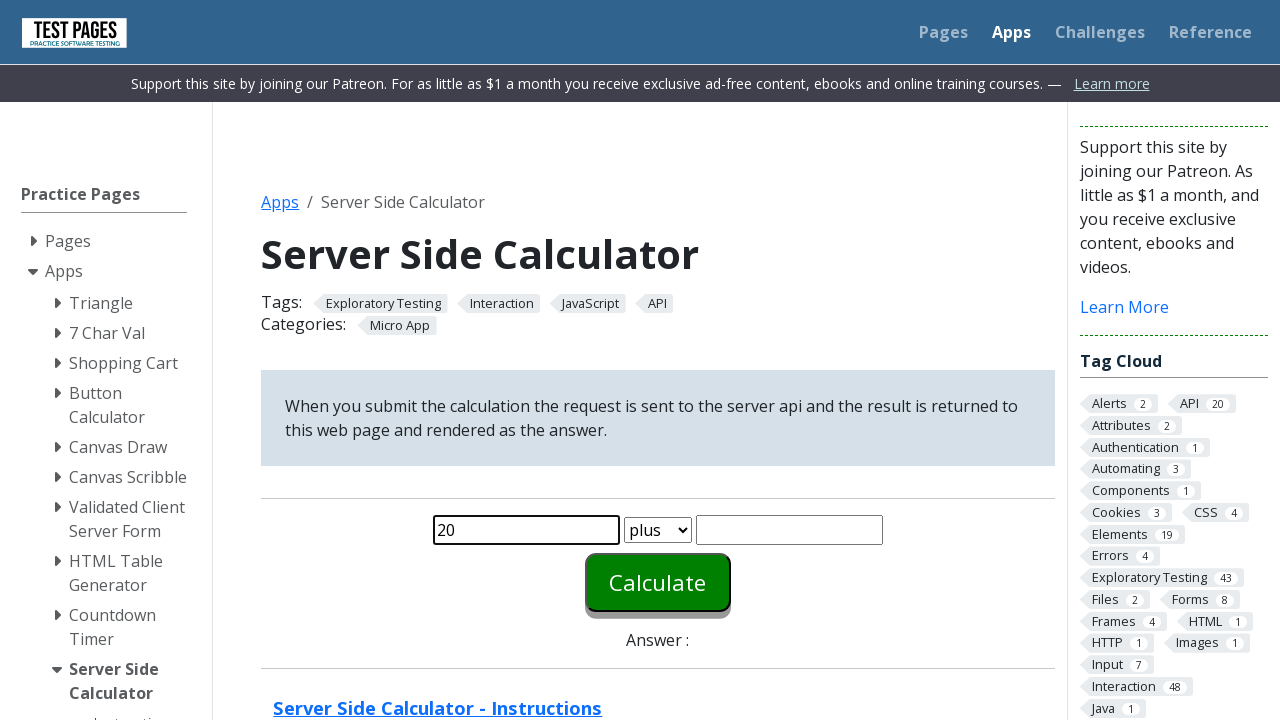

Entered second number '30' into the calculator on #number2
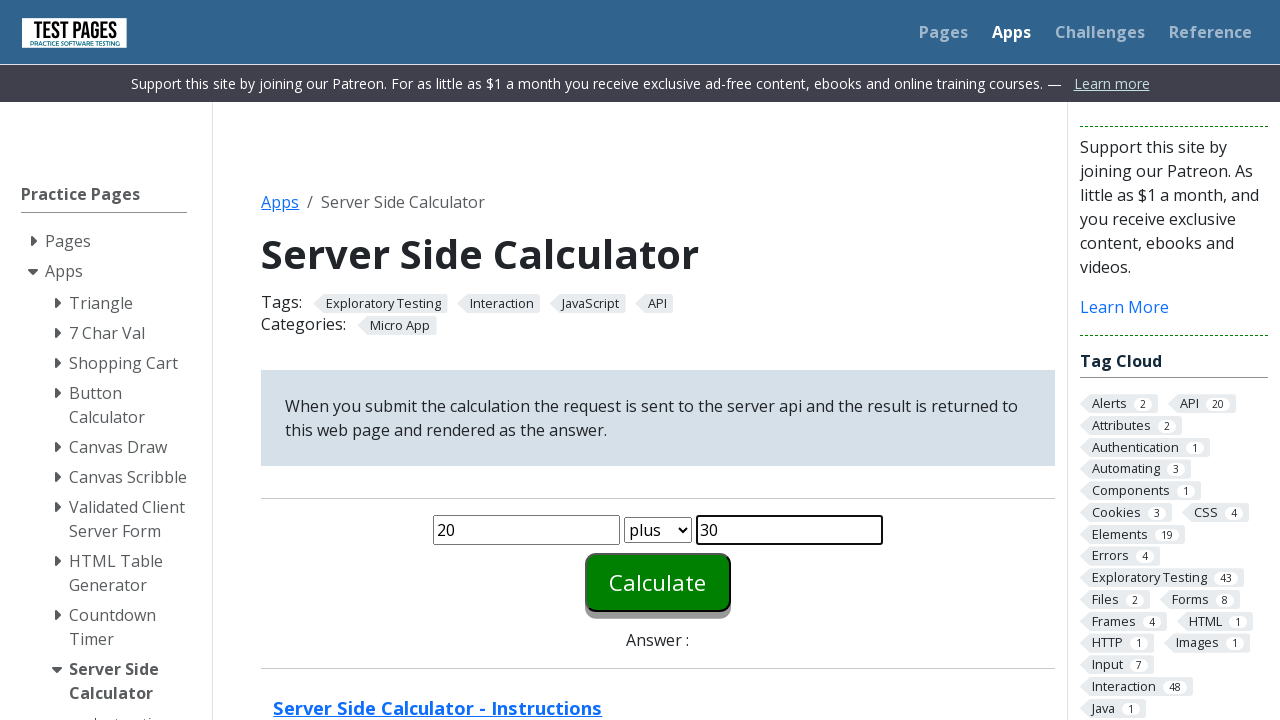

Clicked the calculate button to perform the calculation at (658, 582) on #calculate
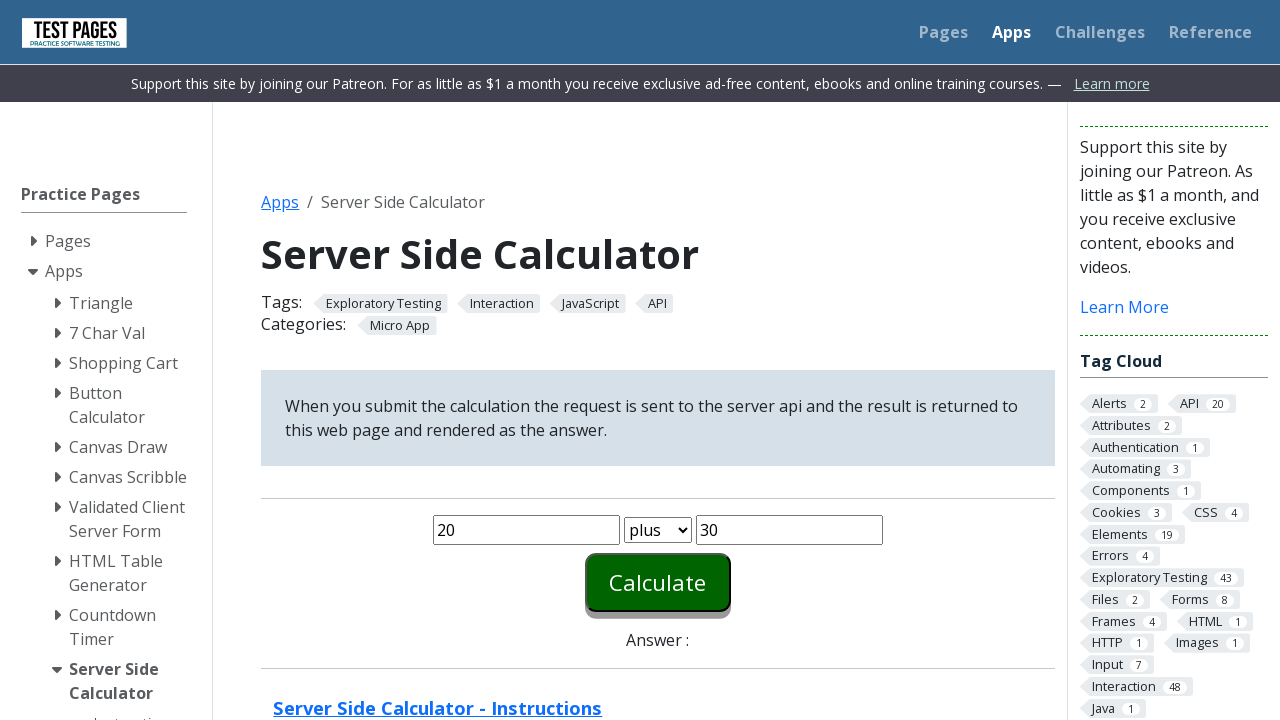

Calculator result loaded and displayed
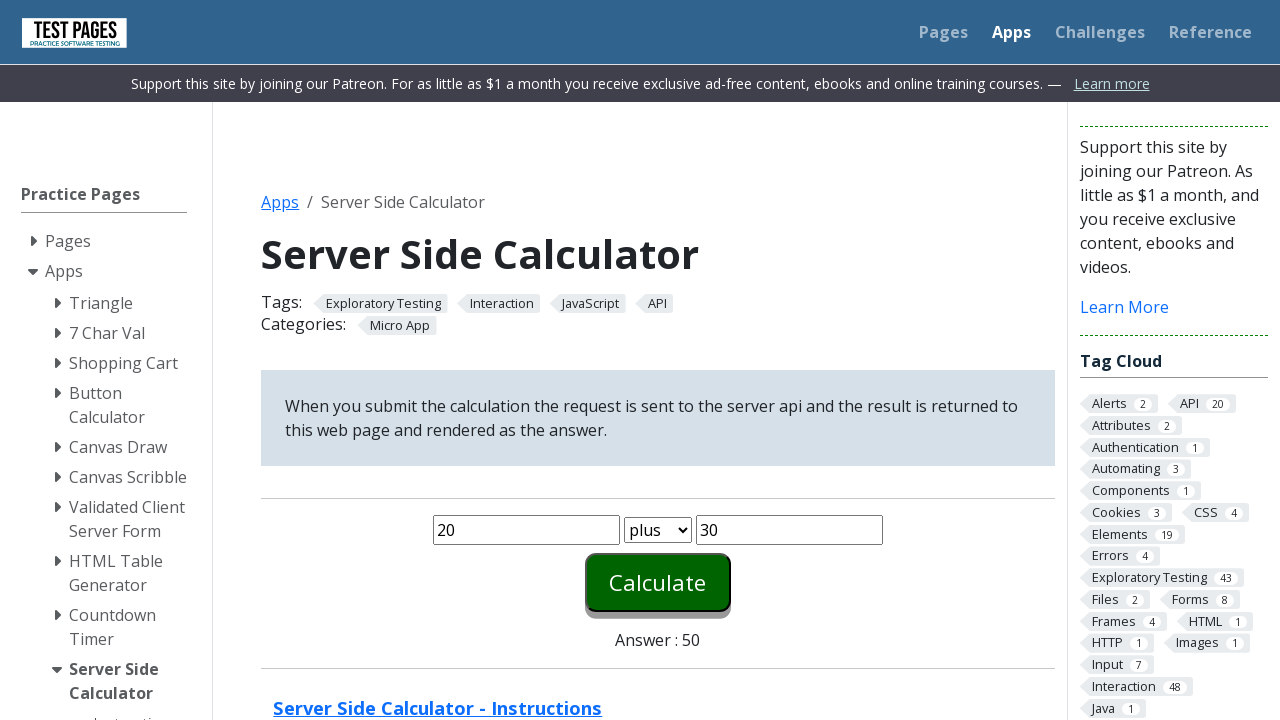

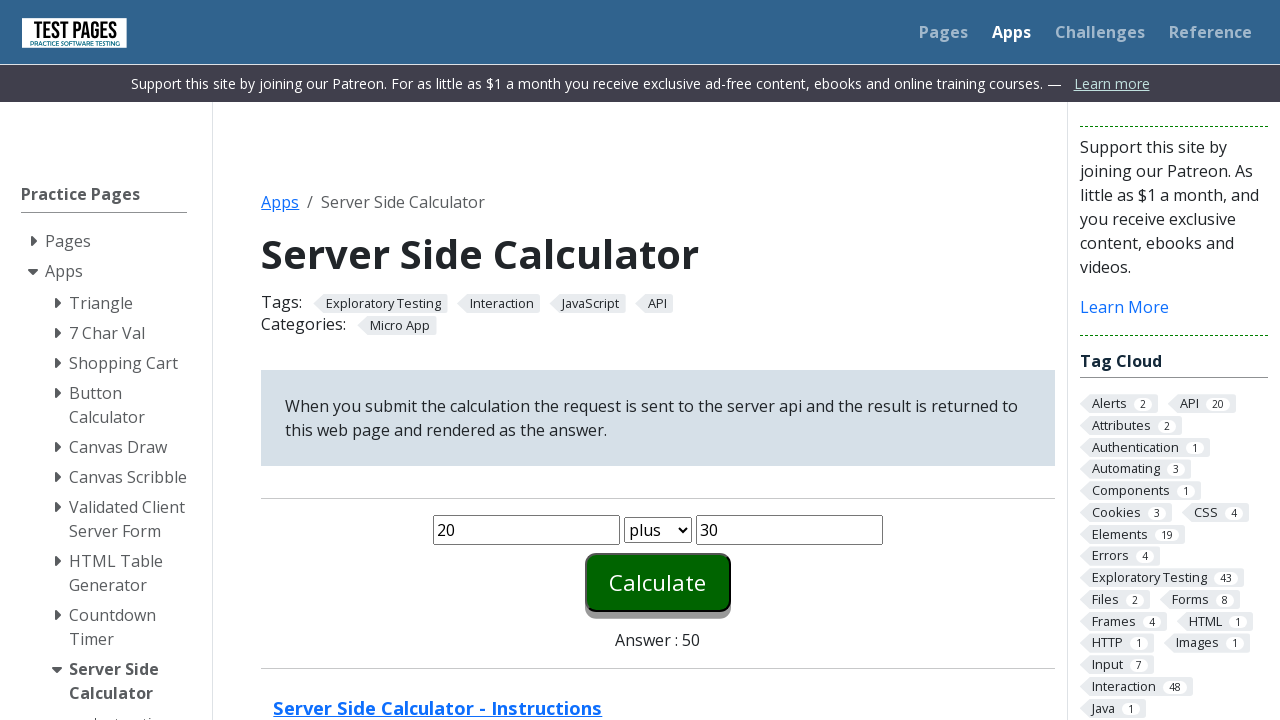